Navigates to a sortable data table page and verifies the table structure by checking the number of rows and columns

Starting URL: https://the-internet.herokuapp.com/

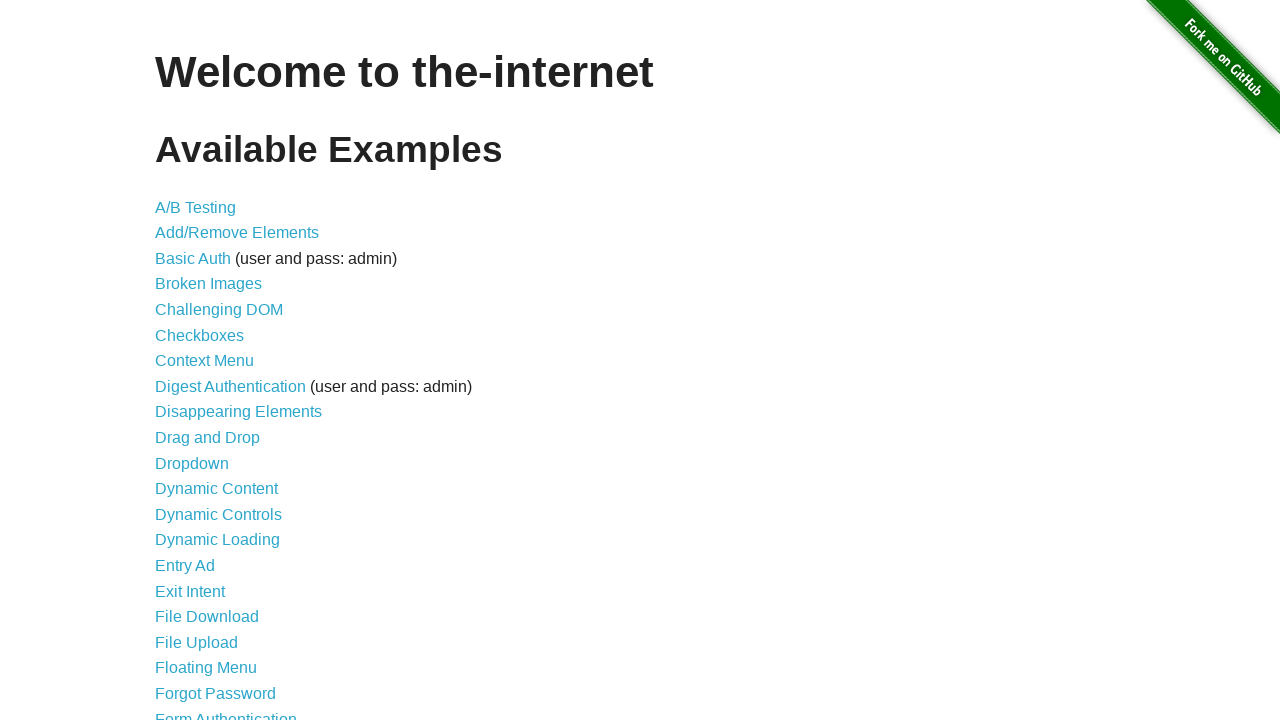

Clicked on the Sortable Data Tables link at (230, 574) on text='Sortable Data Tables'
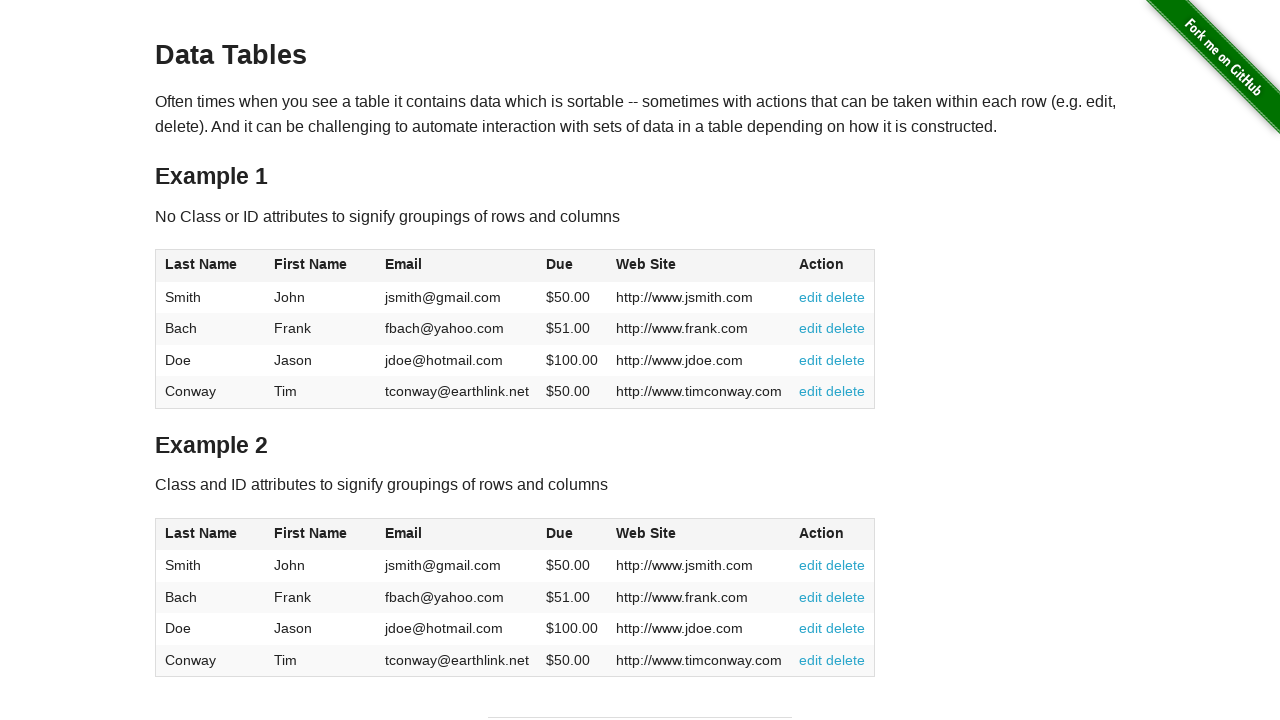

Waited for table with id 'table1' to load
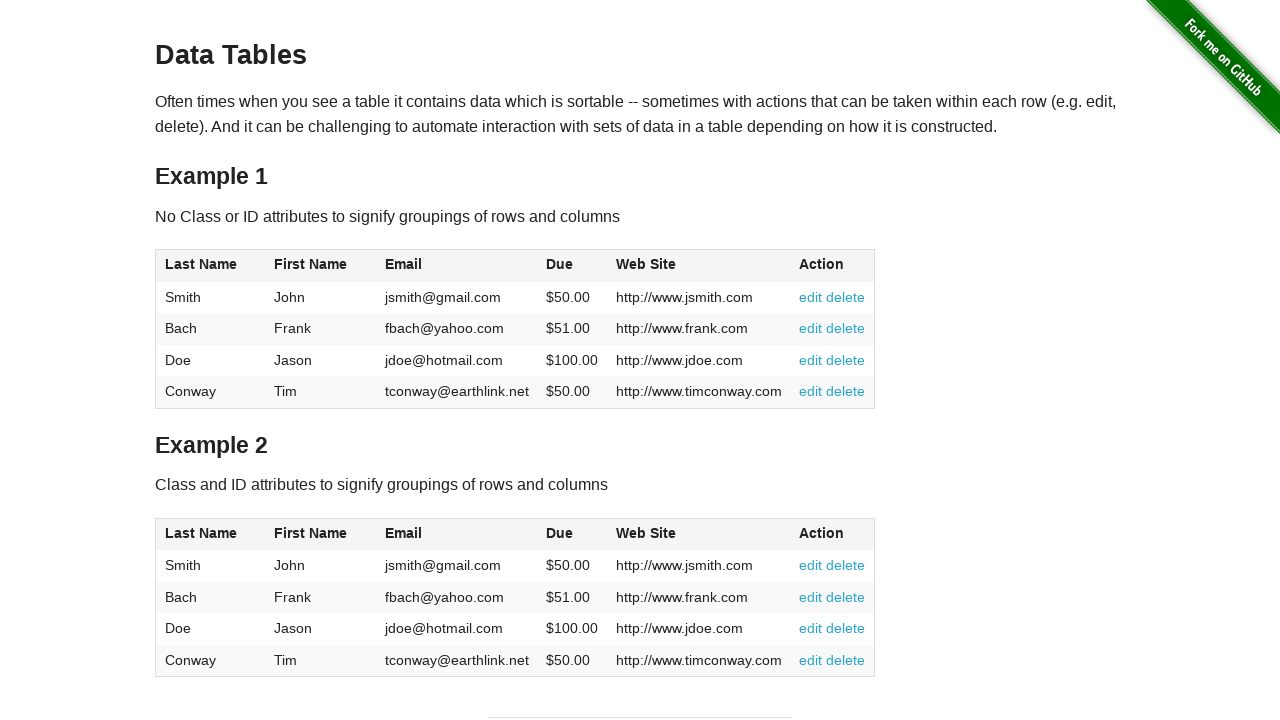

Located all table rows in tbody
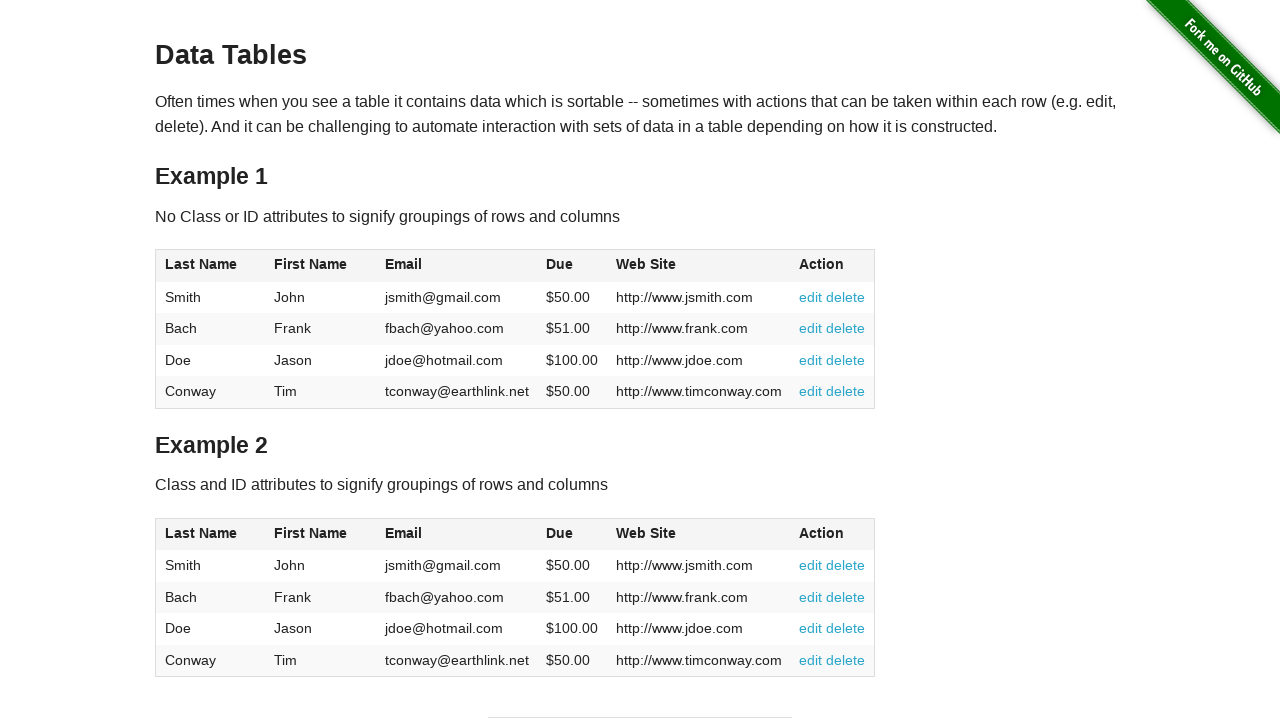

Verified first table row exists
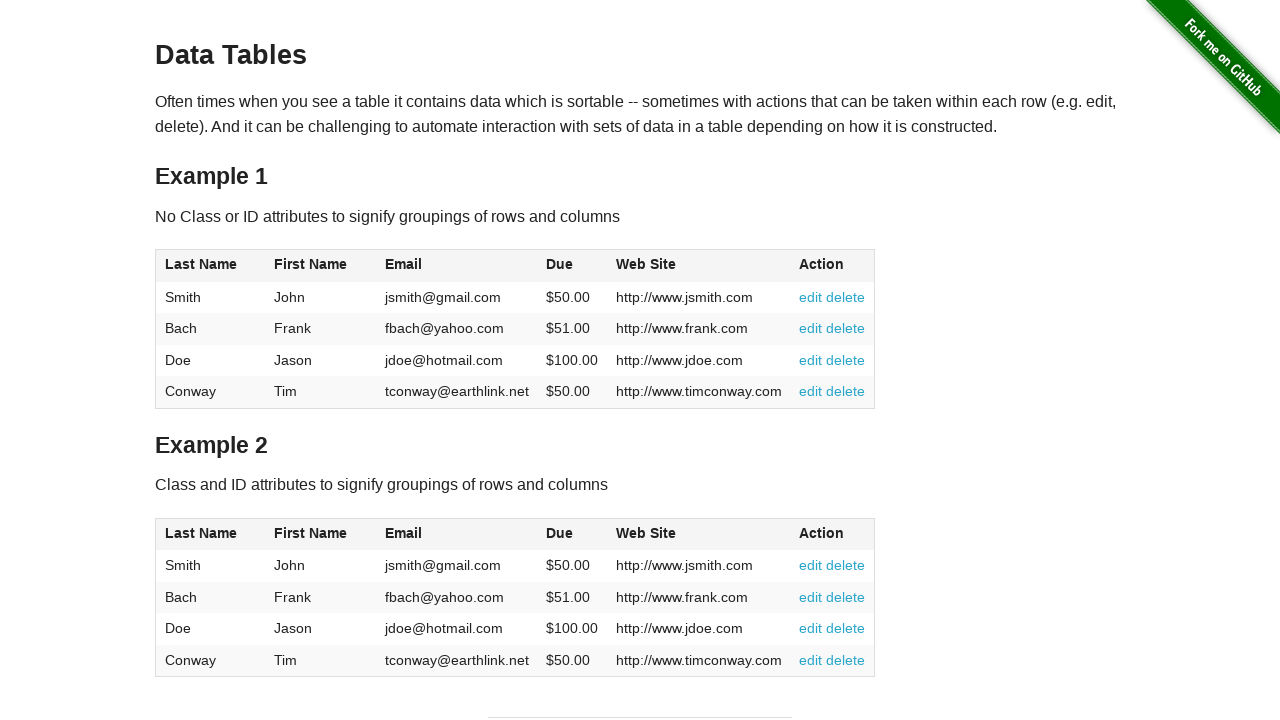

Located all table column headers in thead
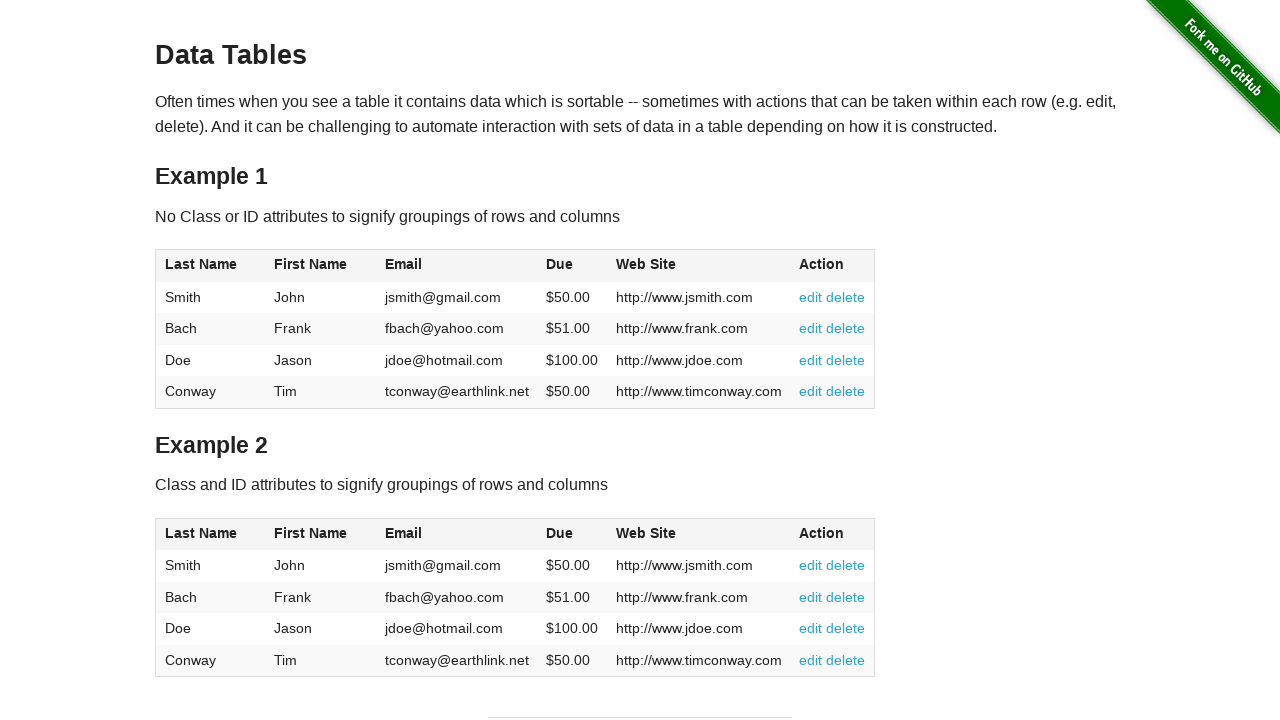

Verified first table column header exists
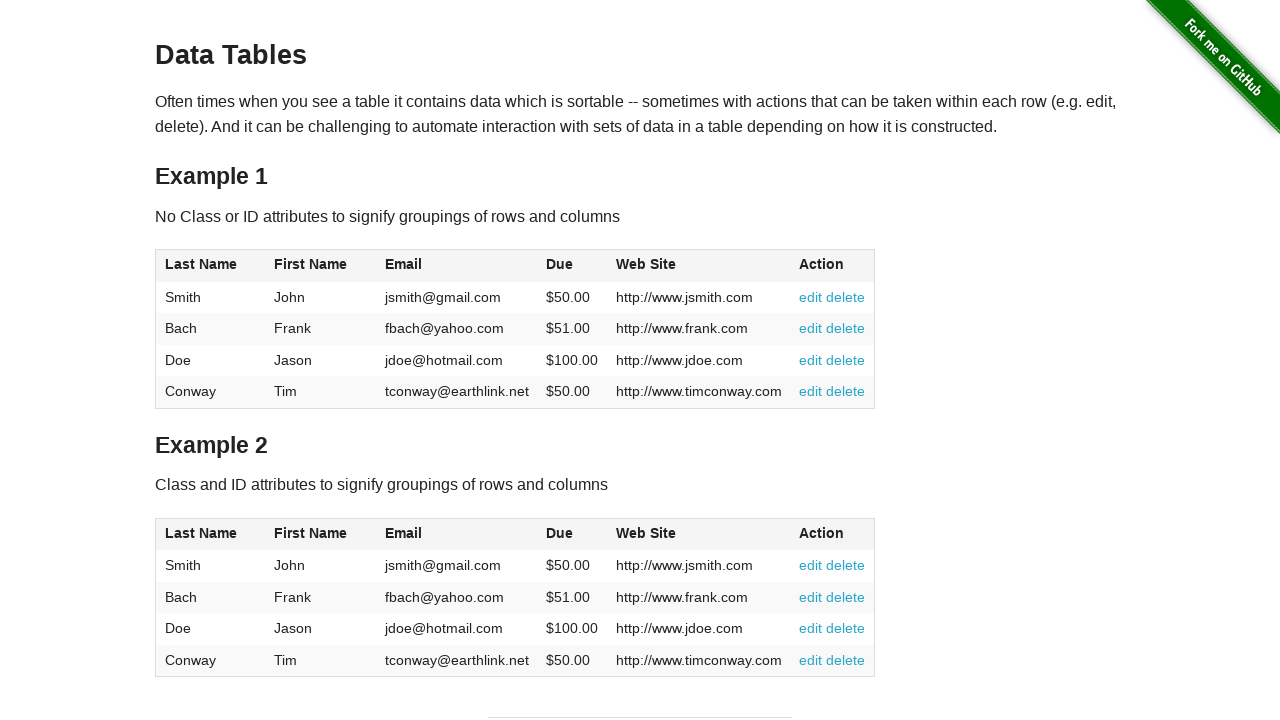

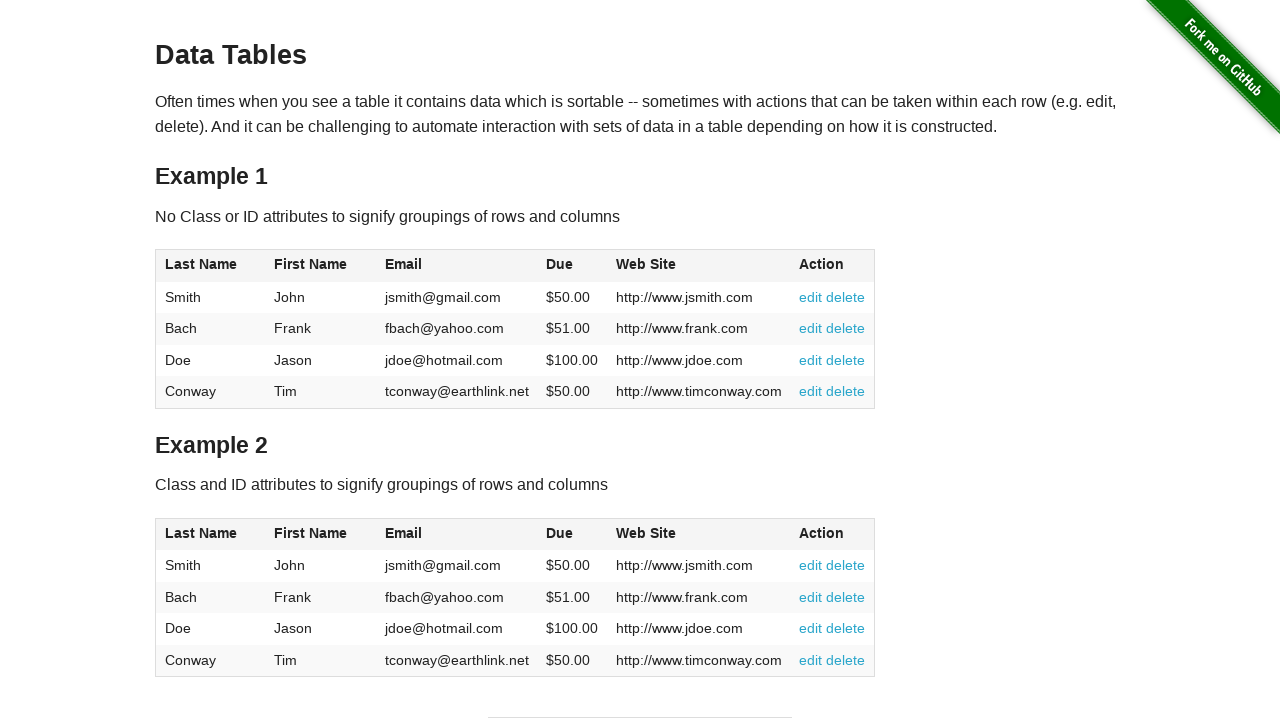